Tests that after entering JSON data and refreshing, the dynamic table displays the correct data by verifying table content

Starting URL: https://testpages.herokuapp.com/styled/tag/dynamic-table.html

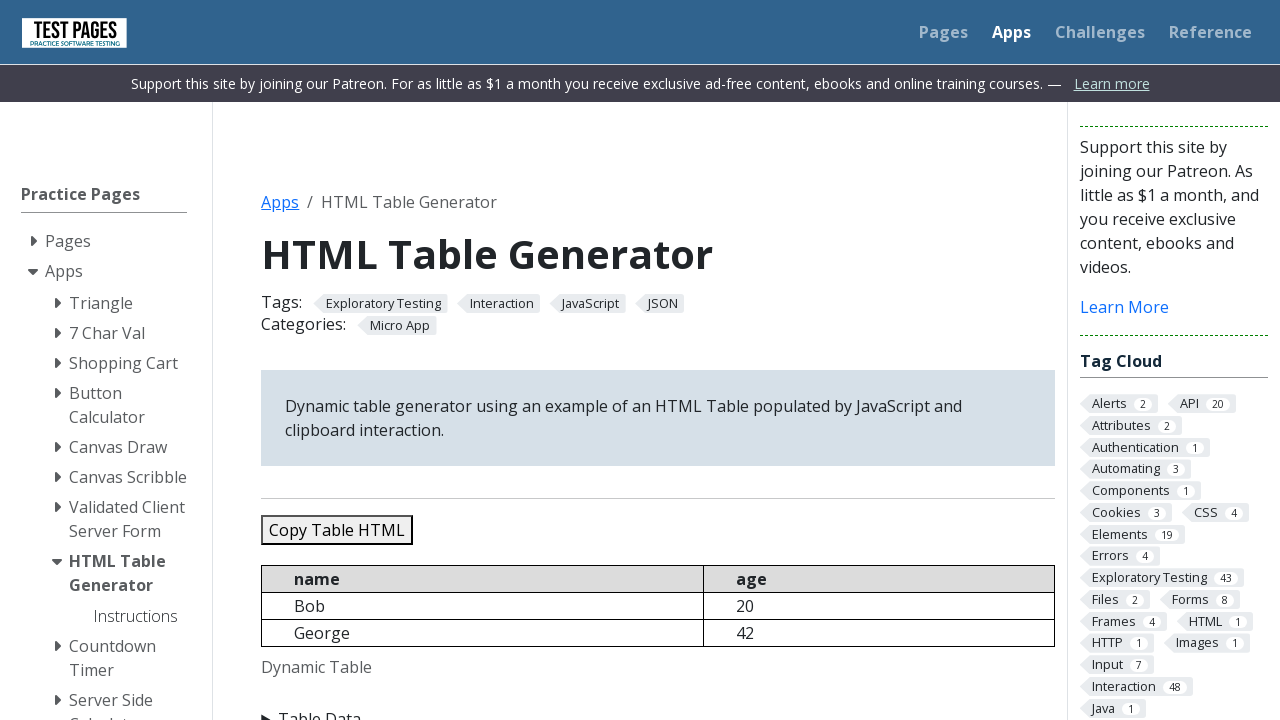

Expanded the Table Data section at (658, 708) on xpath=//summary[normalize-space()='Table Data']
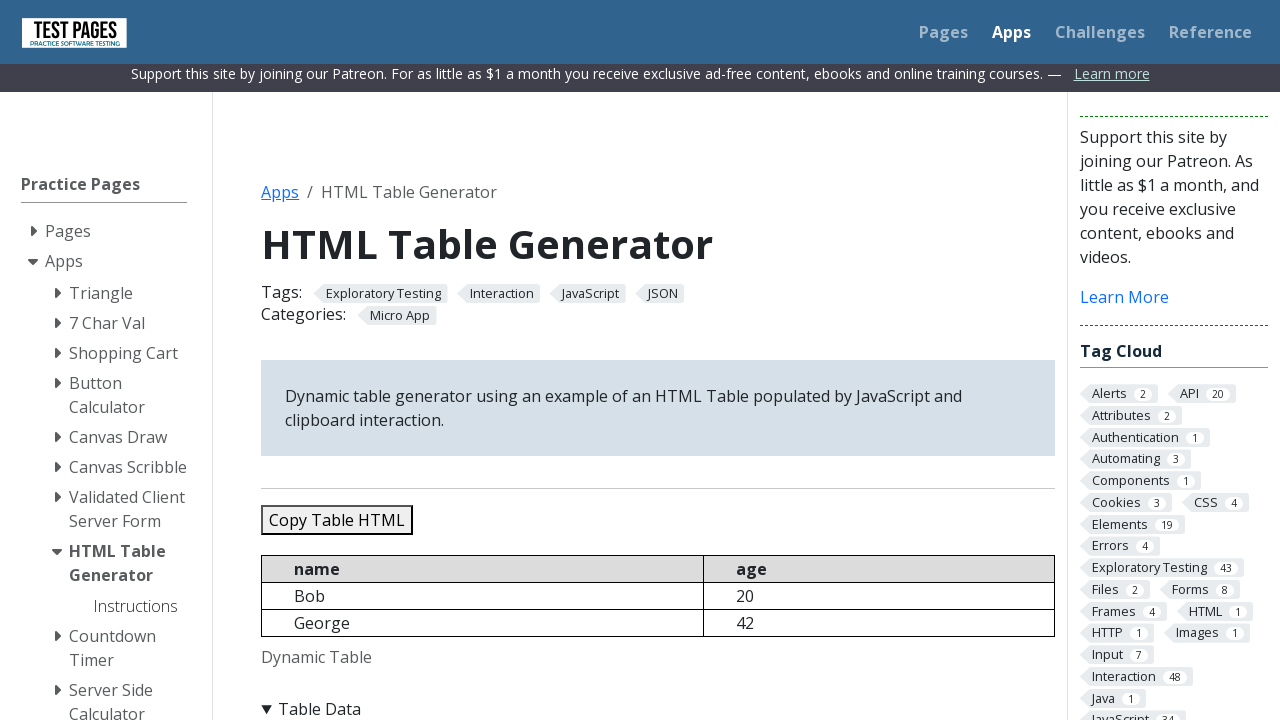

Cleared the JSON data textarea on #jsondata
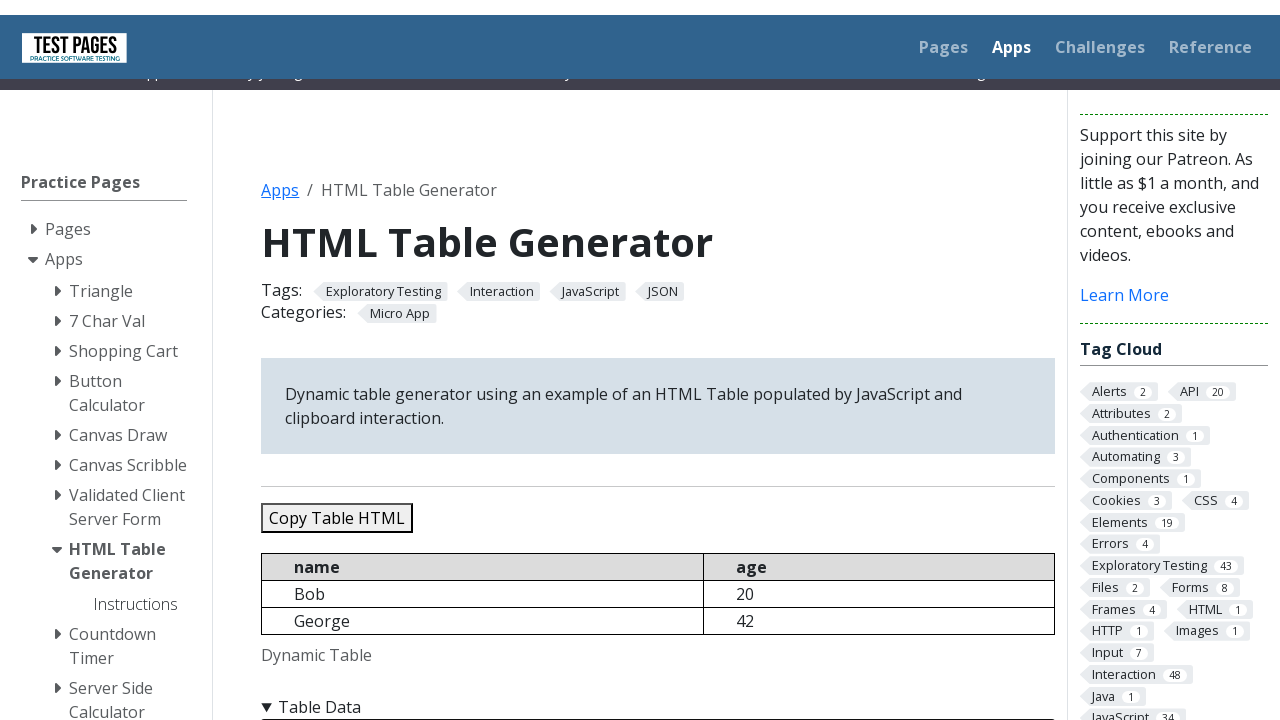

Entered JSON data with 5 records (Bob, George, Sara, Conor, Jennifer) on #jsondata
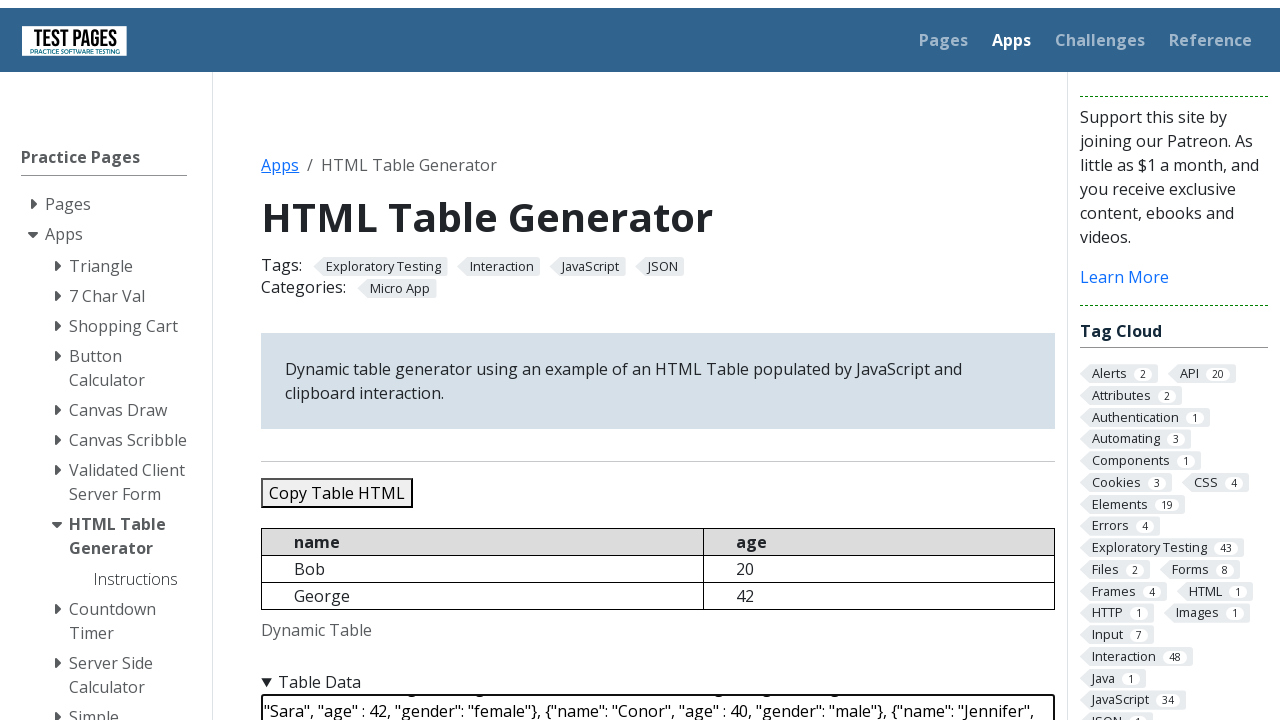

Clicked the refresh table button at (359, 360) on #refreshtable
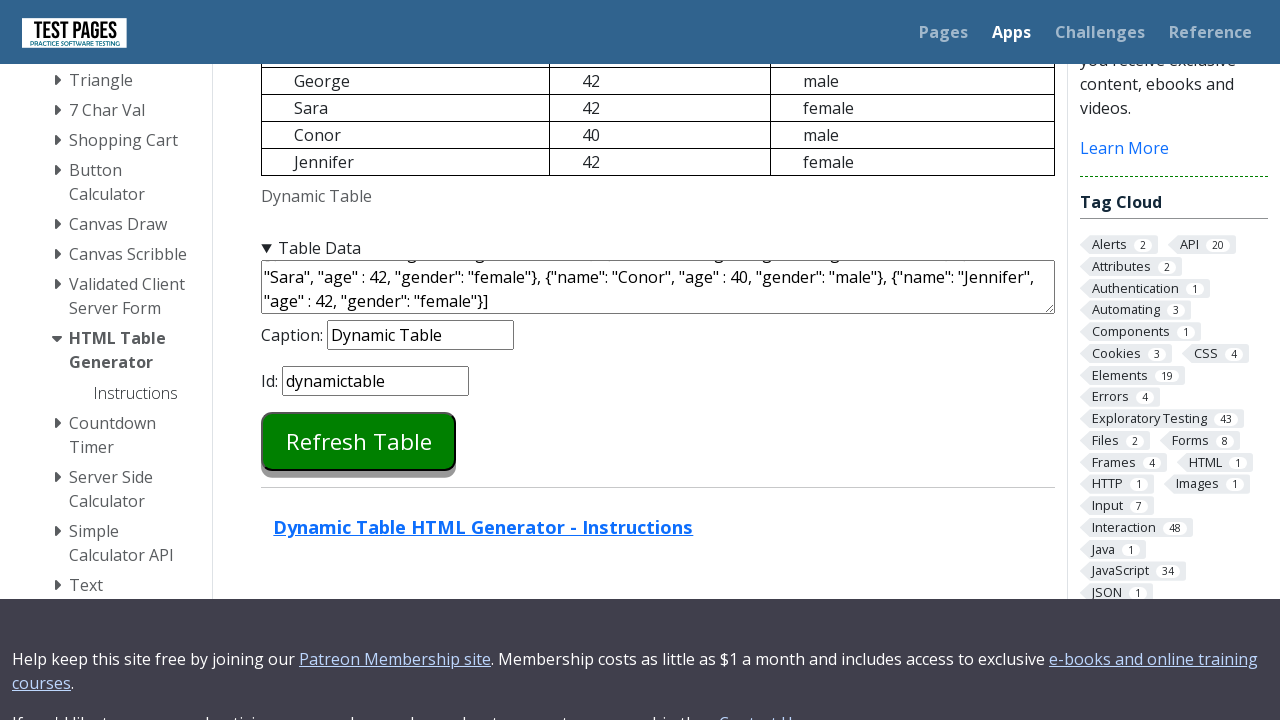

Dynamic table loaded with data rows
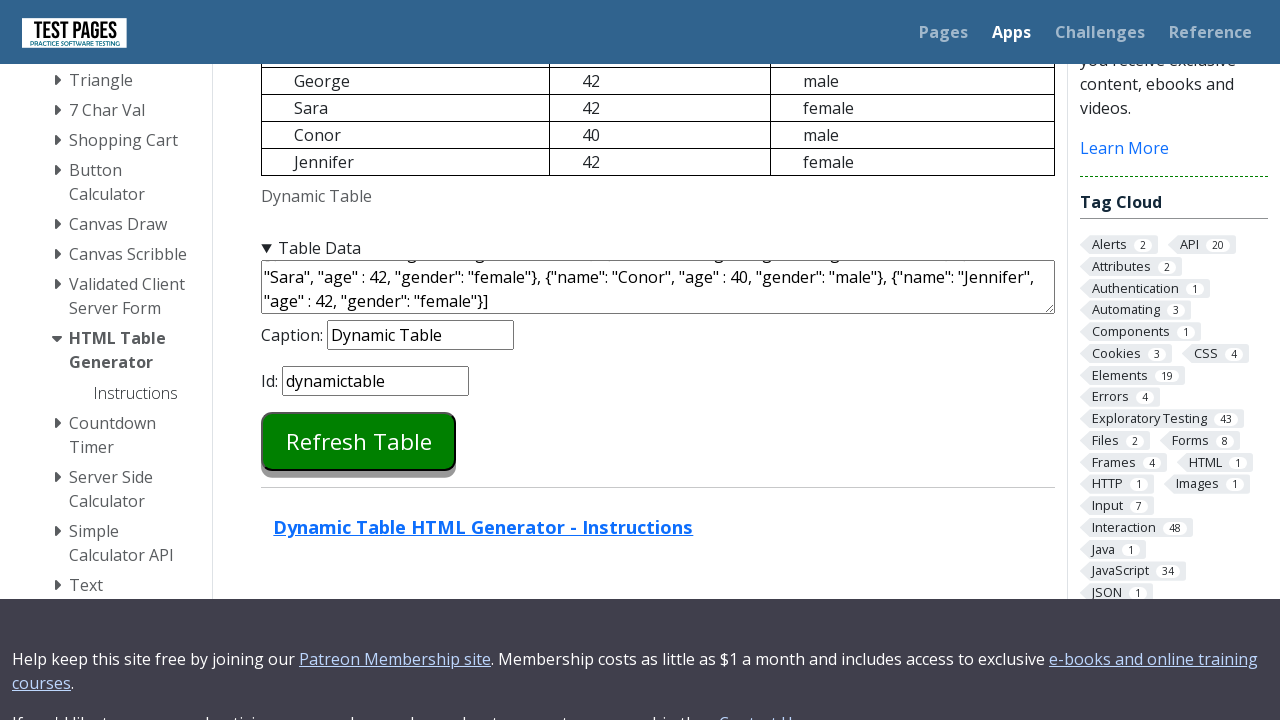

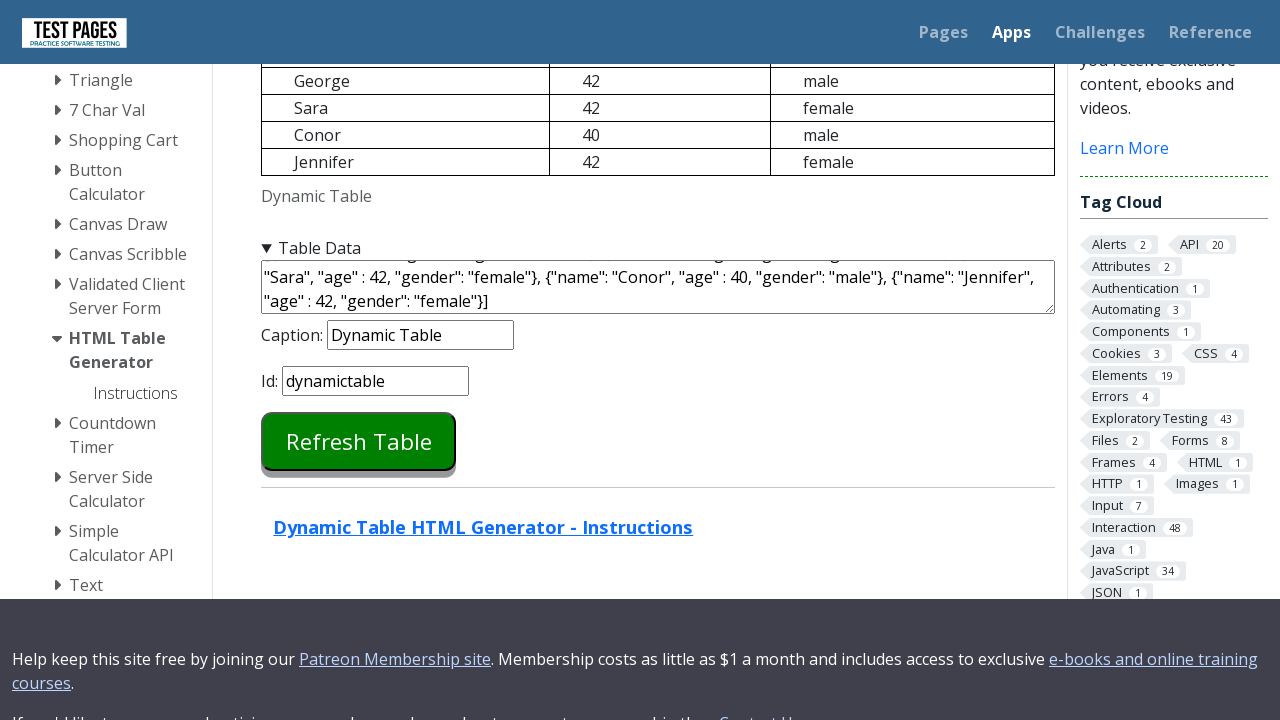